Tests that other controls are hidden when editing a todo item

Starting URL: https://demo.playwright.dev/todomvc

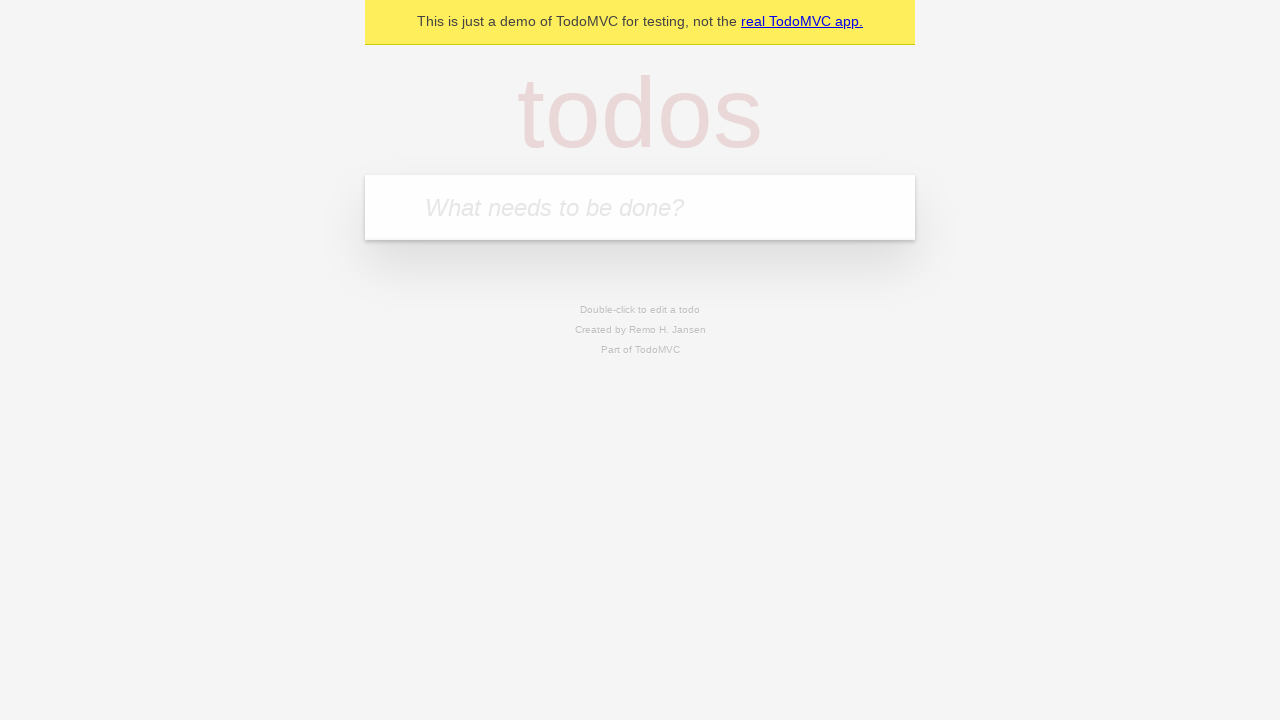

Filled new todo input with 'buy some cheese' on .new-todo
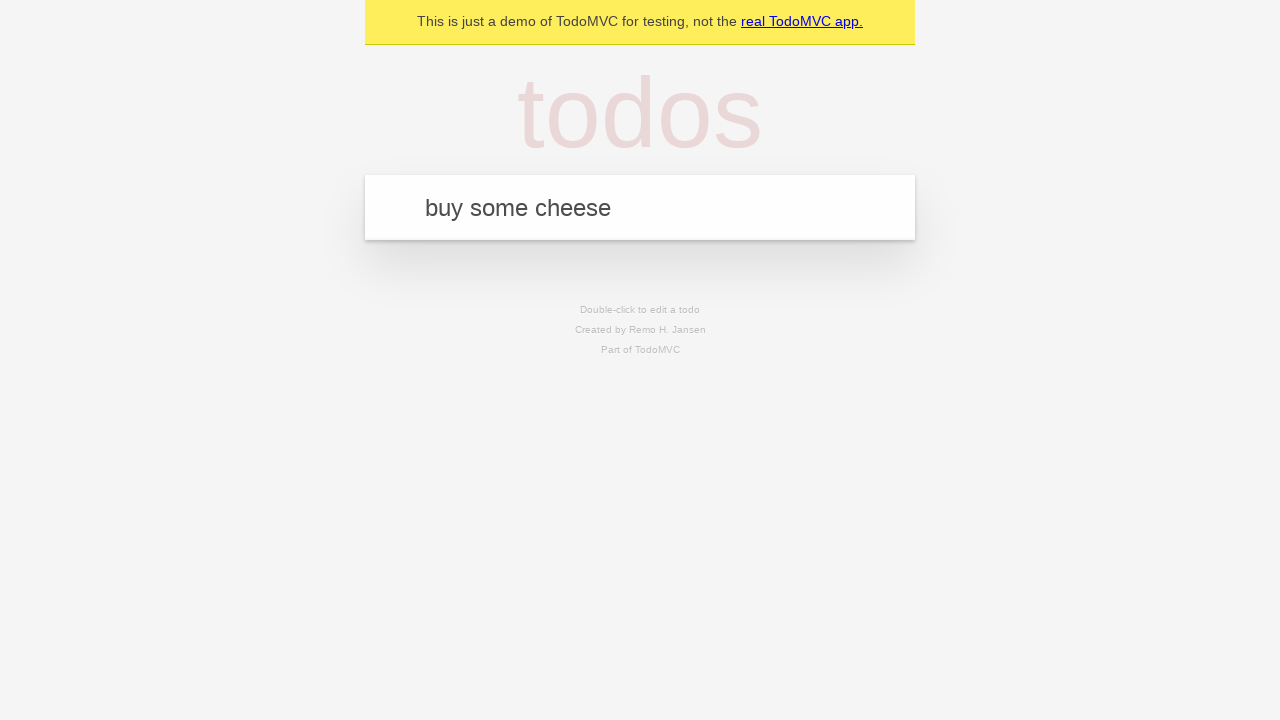

Pressed Enter to add first todo on .new-todo
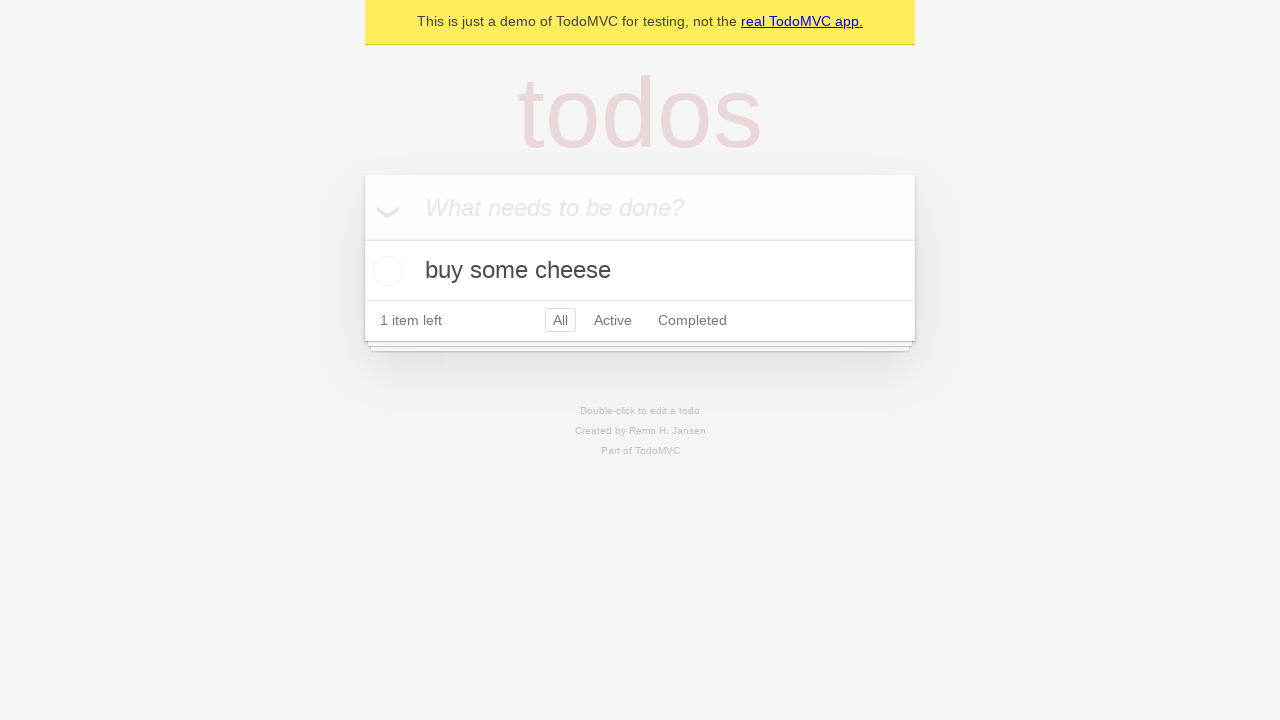

Filled new todo input with 'feed the cat' on .new-todo
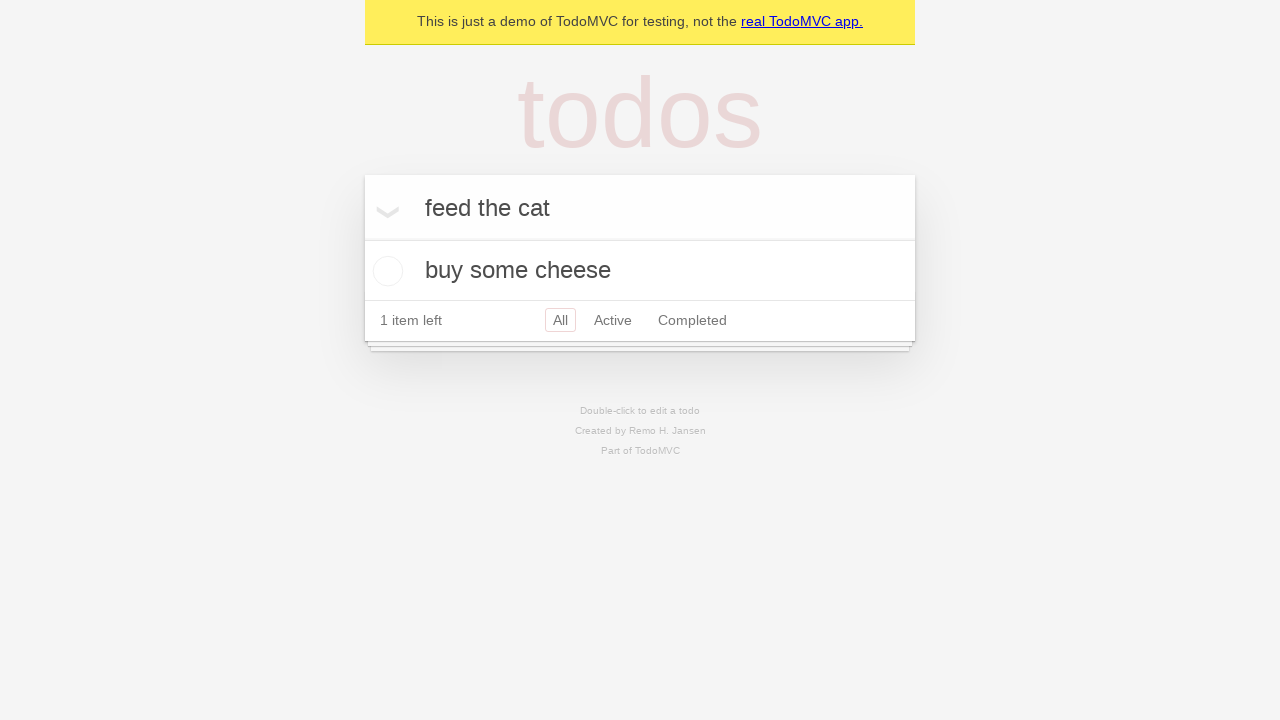

Pressed Enter to add second todo on .new-todo
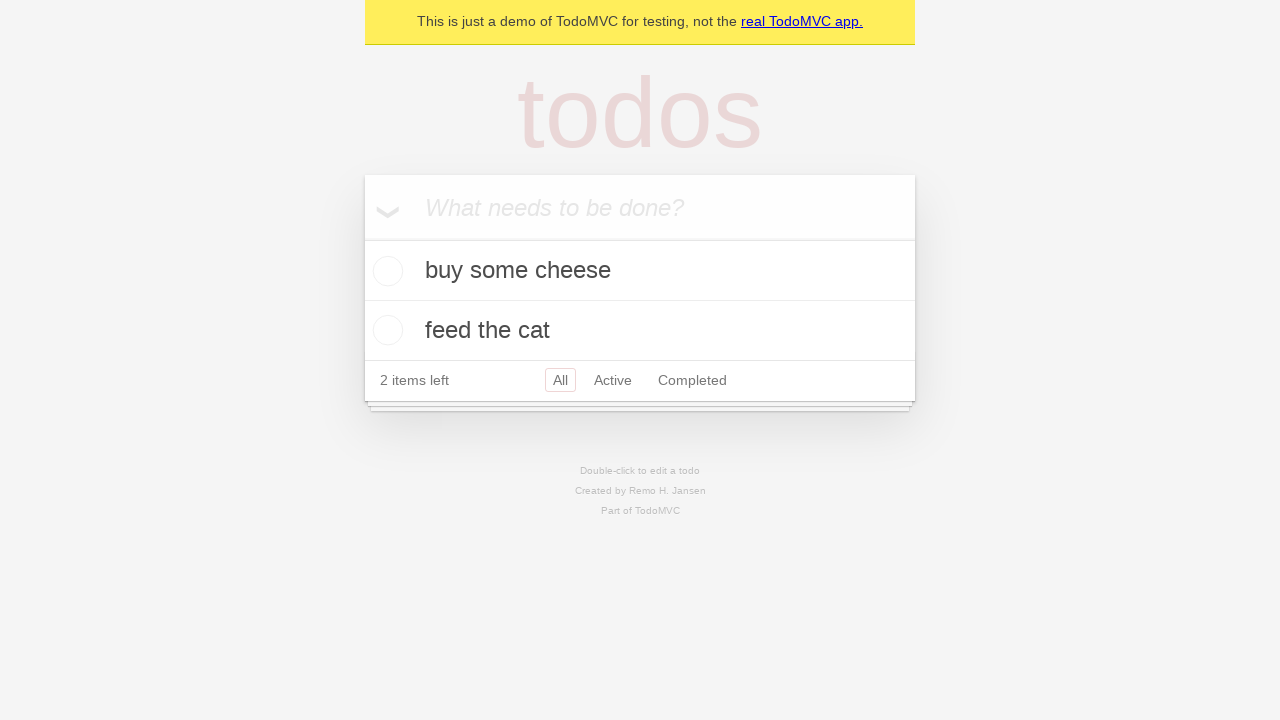

Filled new todo input with 'book a doctors appointment' on .new-todo
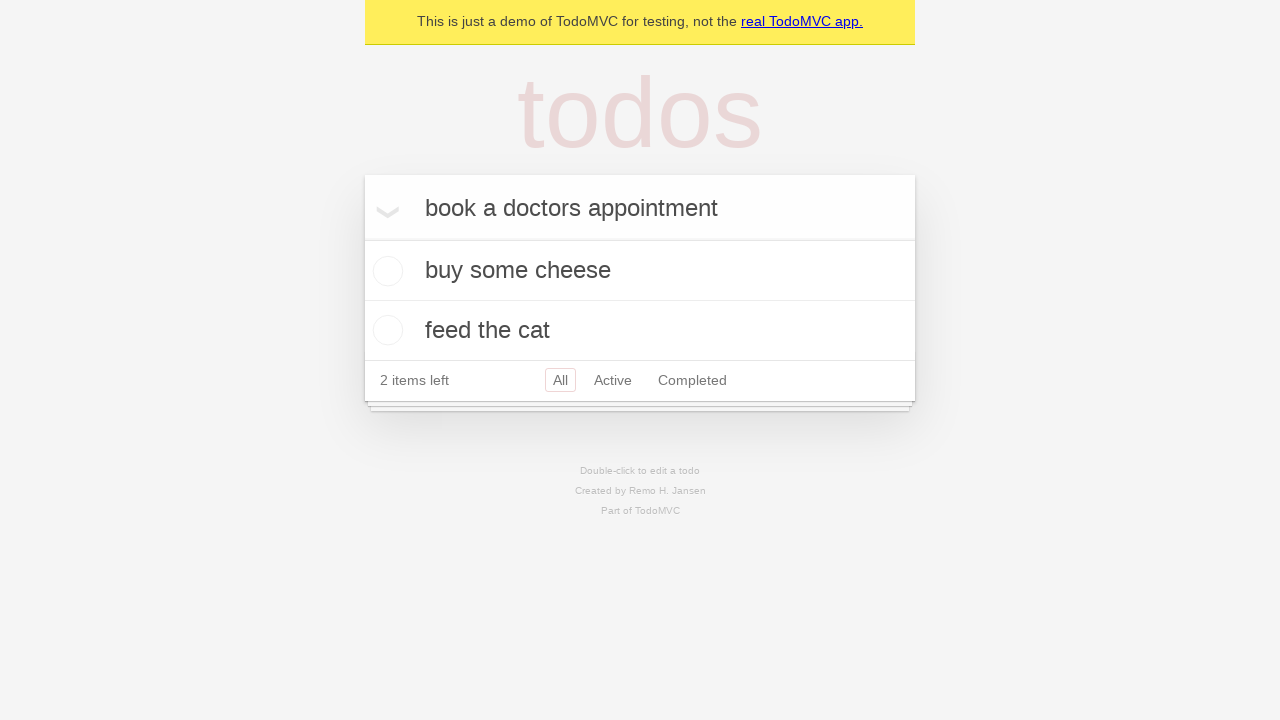

Pressed Enter to add third todo on .new-todo
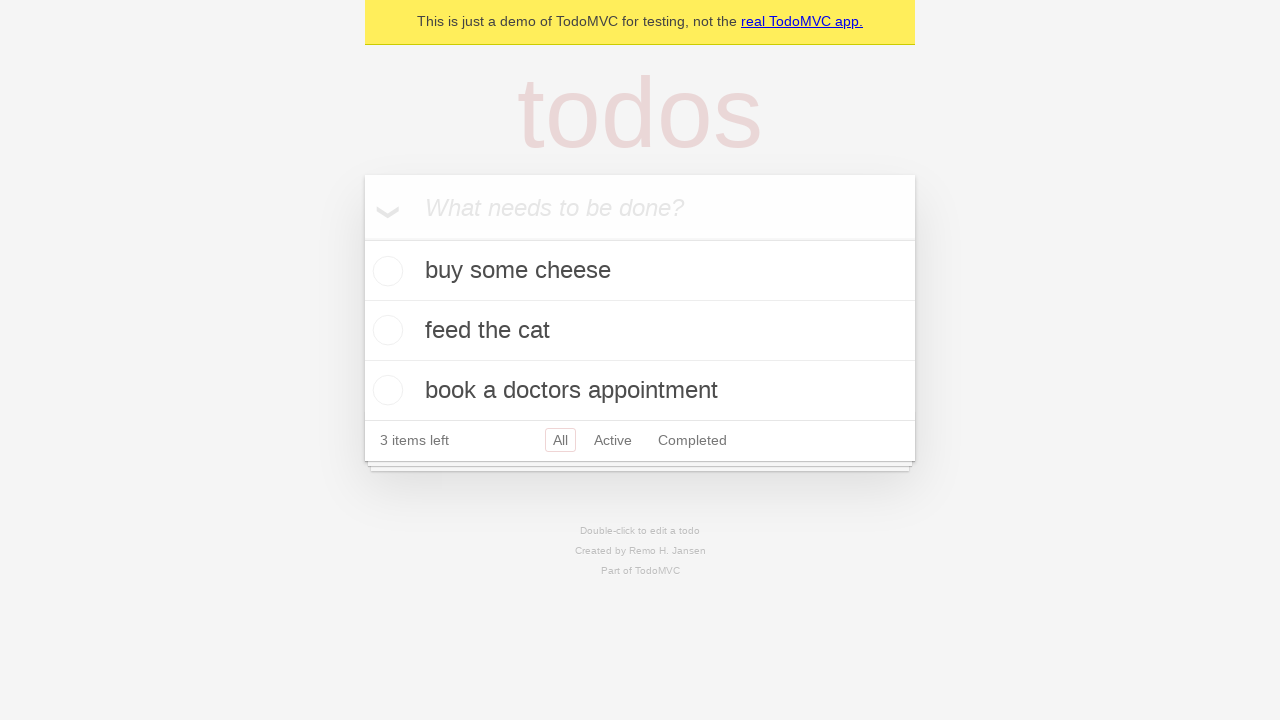

Double-clicked second todo to enter edit mode at (640, 331) on .todo-list li >> nth=1
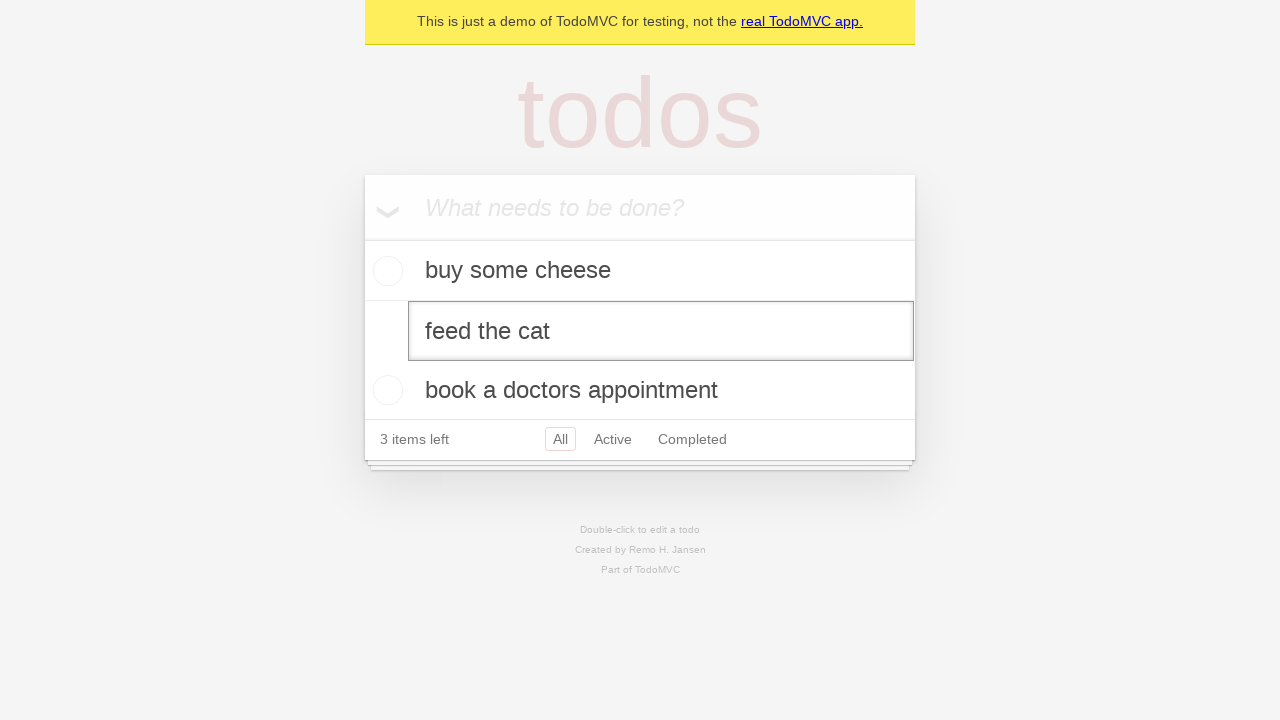

Edit input field for second todo became visible
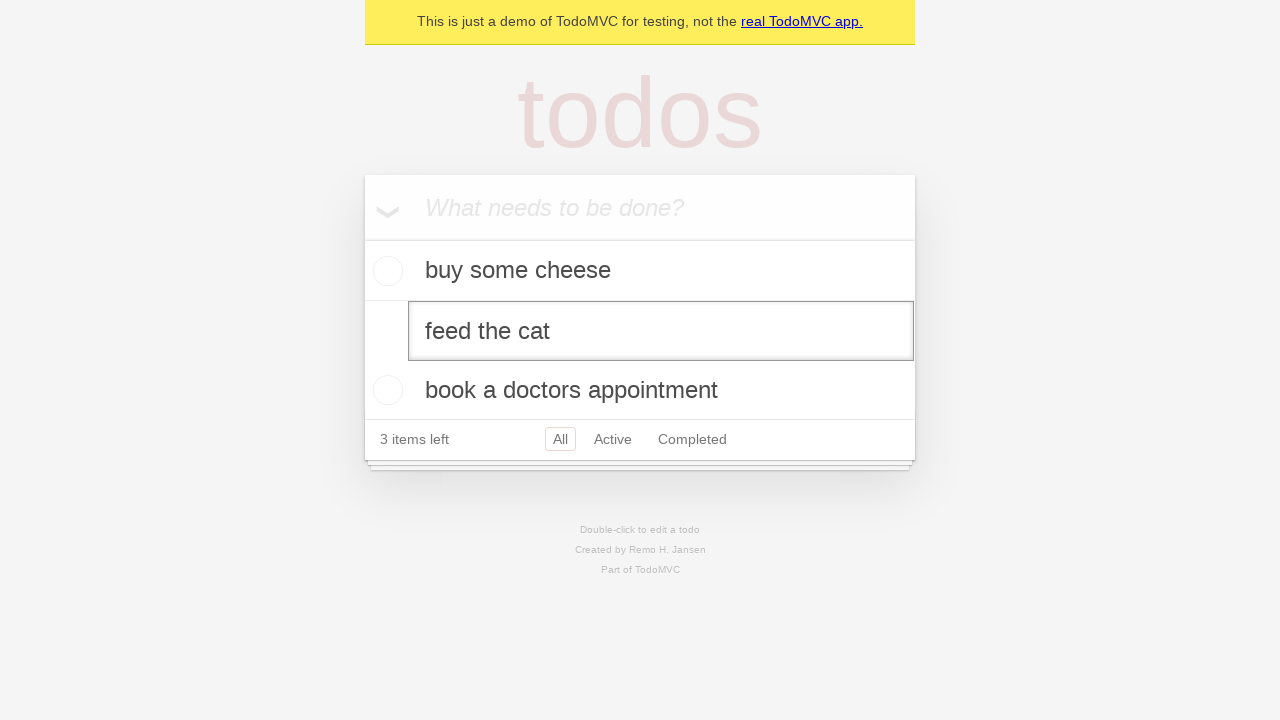

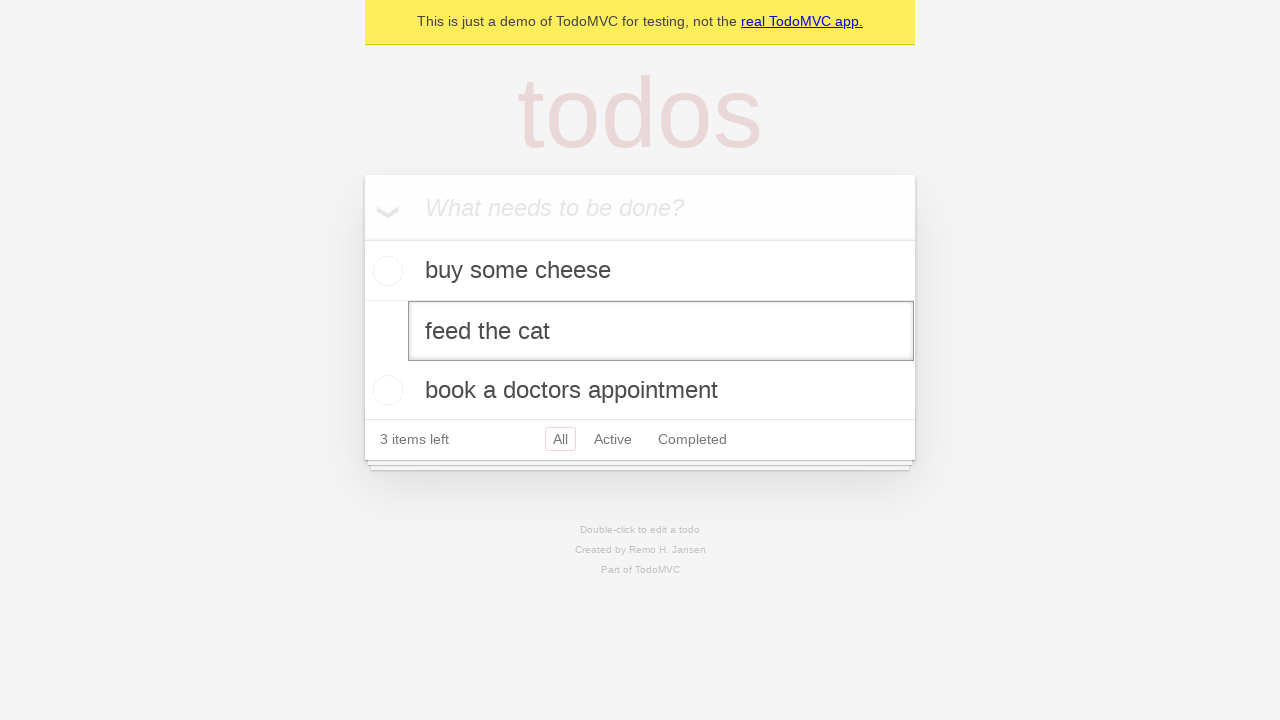